Tests that a movie detail page loads correctly by navigating to a specific movie subject ID and verifying key elements are present

Starting URL: https://movie.douban.com/subject/1296996/

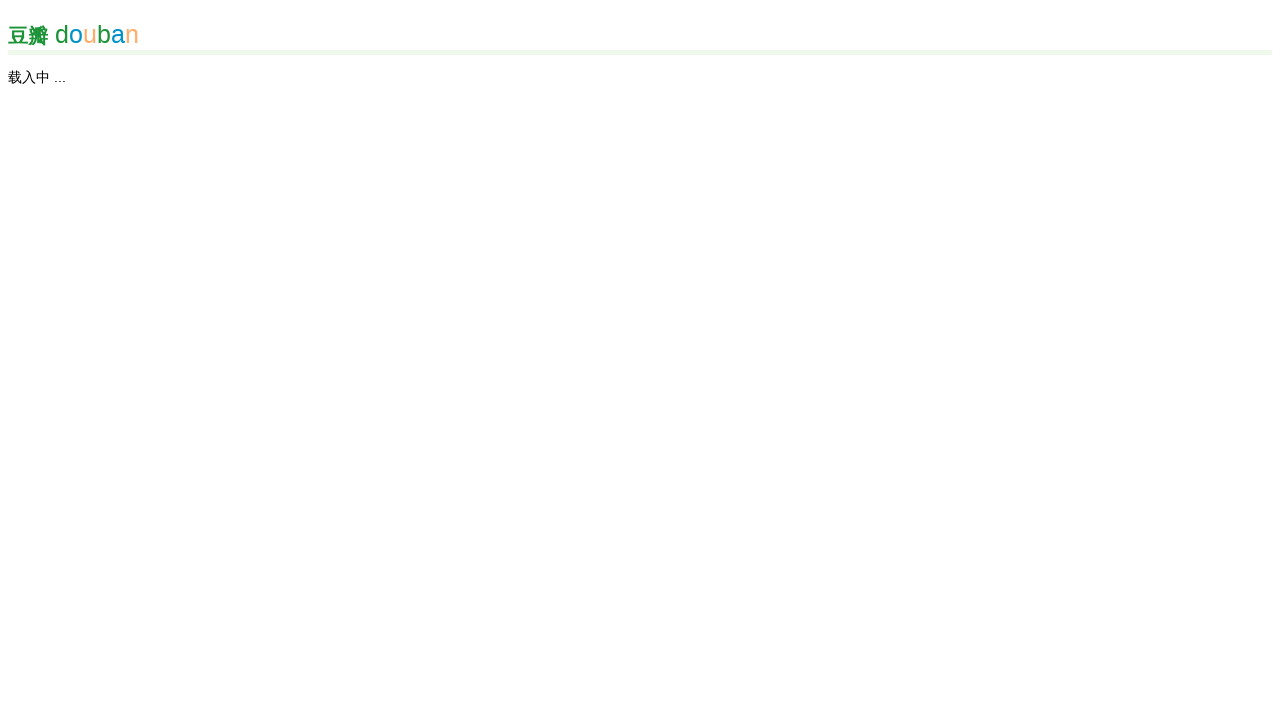

Movie title element loaded on detail page
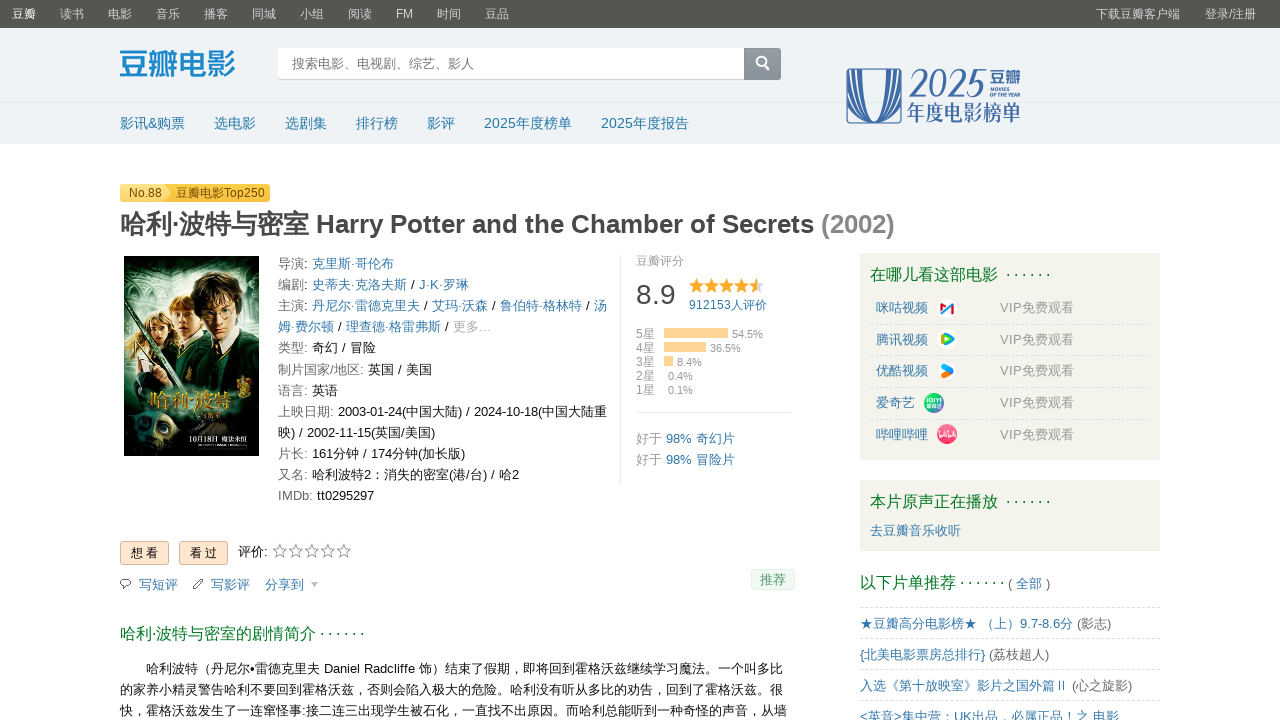

Rating section loaded on movie detail page
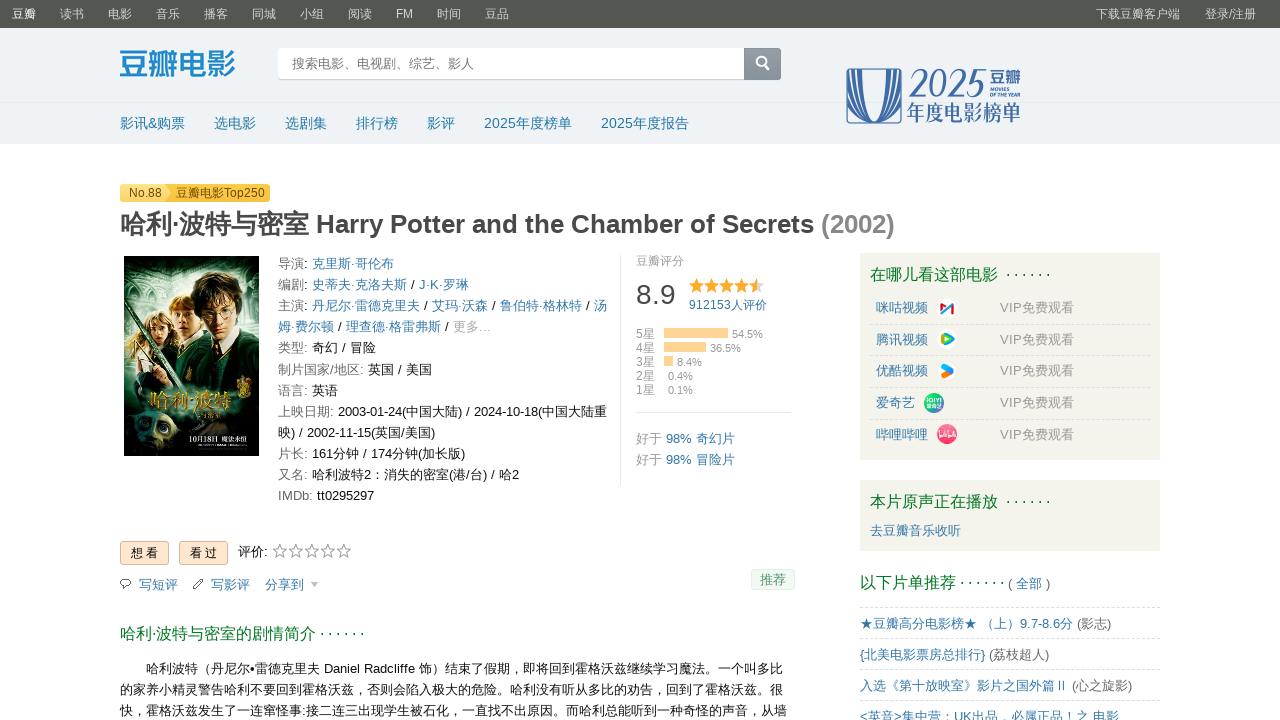

Movie poster image loaded
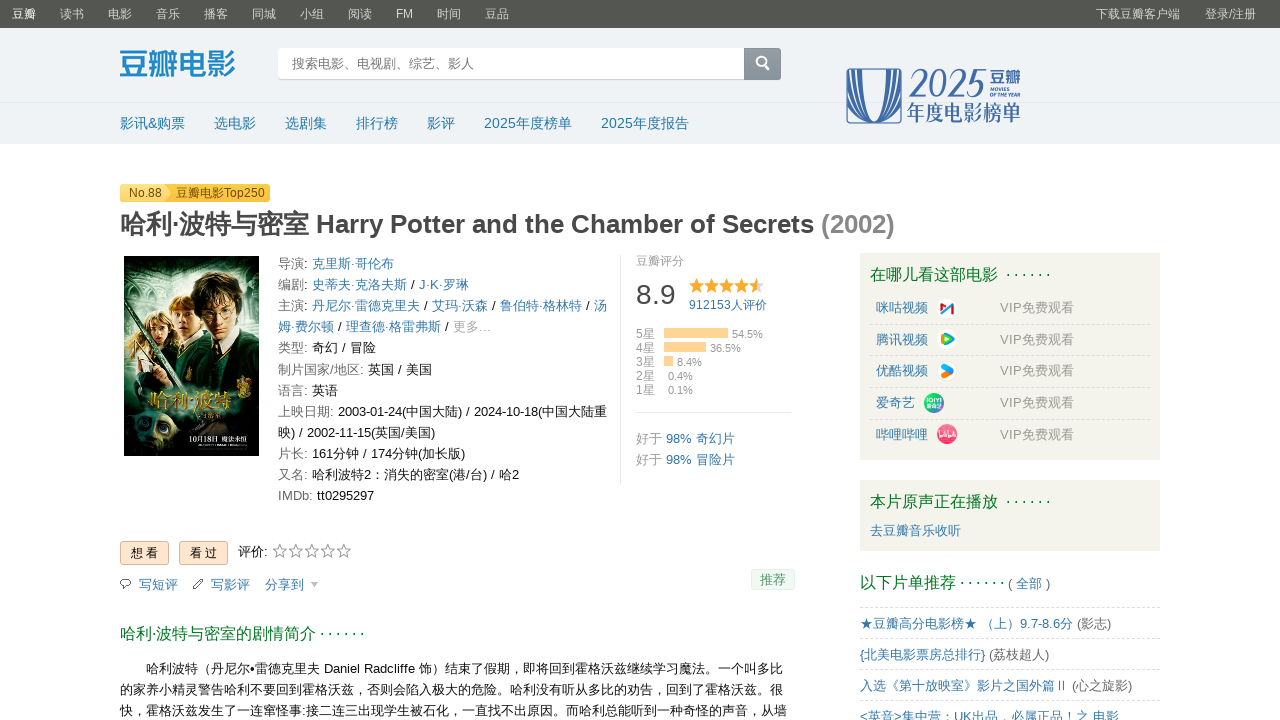

Movie info section loaded on detail page
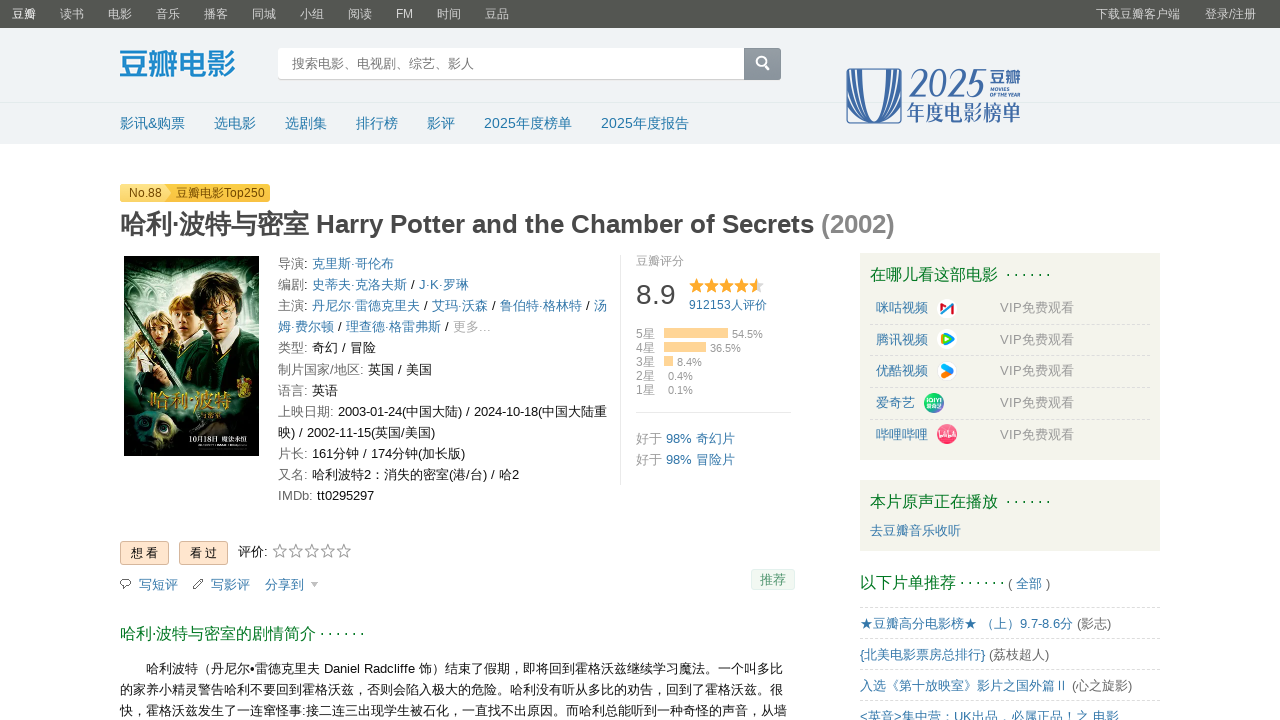

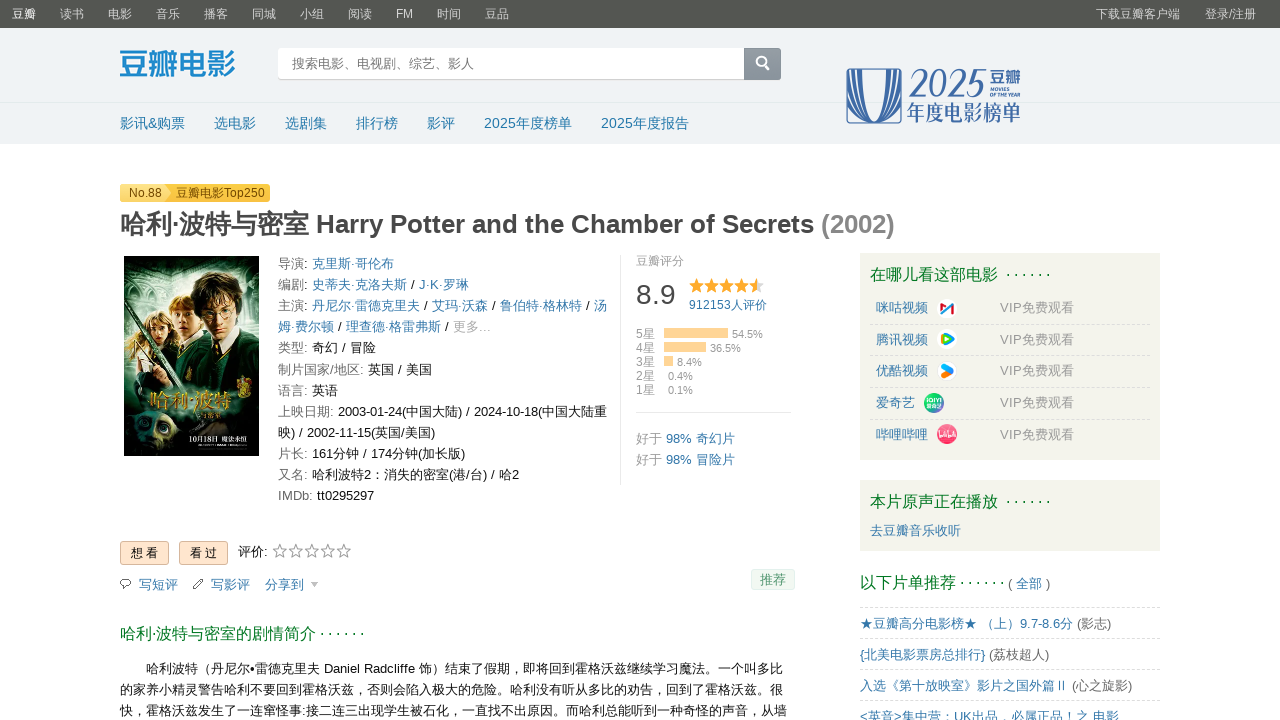